Opens the Thonet Vander shop website and verifies the page loads successfully

Starting URL: https://shop.thonet-vander.com/

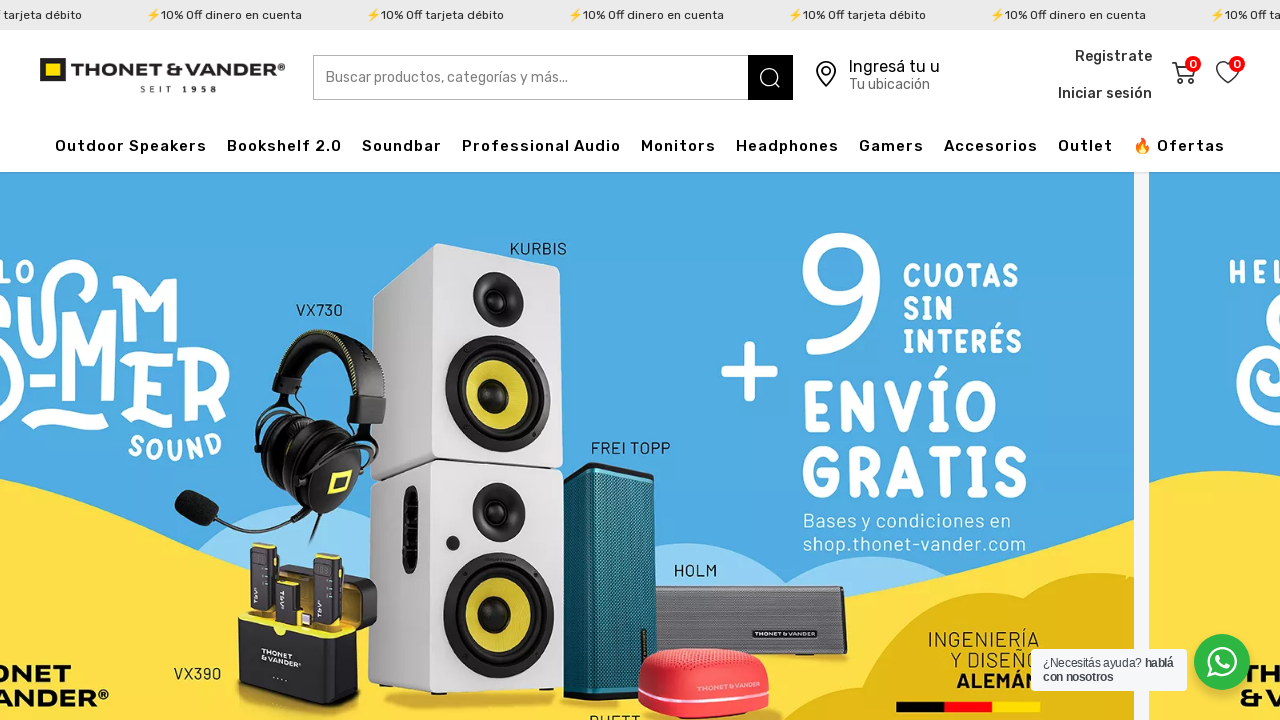

Waited for page to reach networkidle state
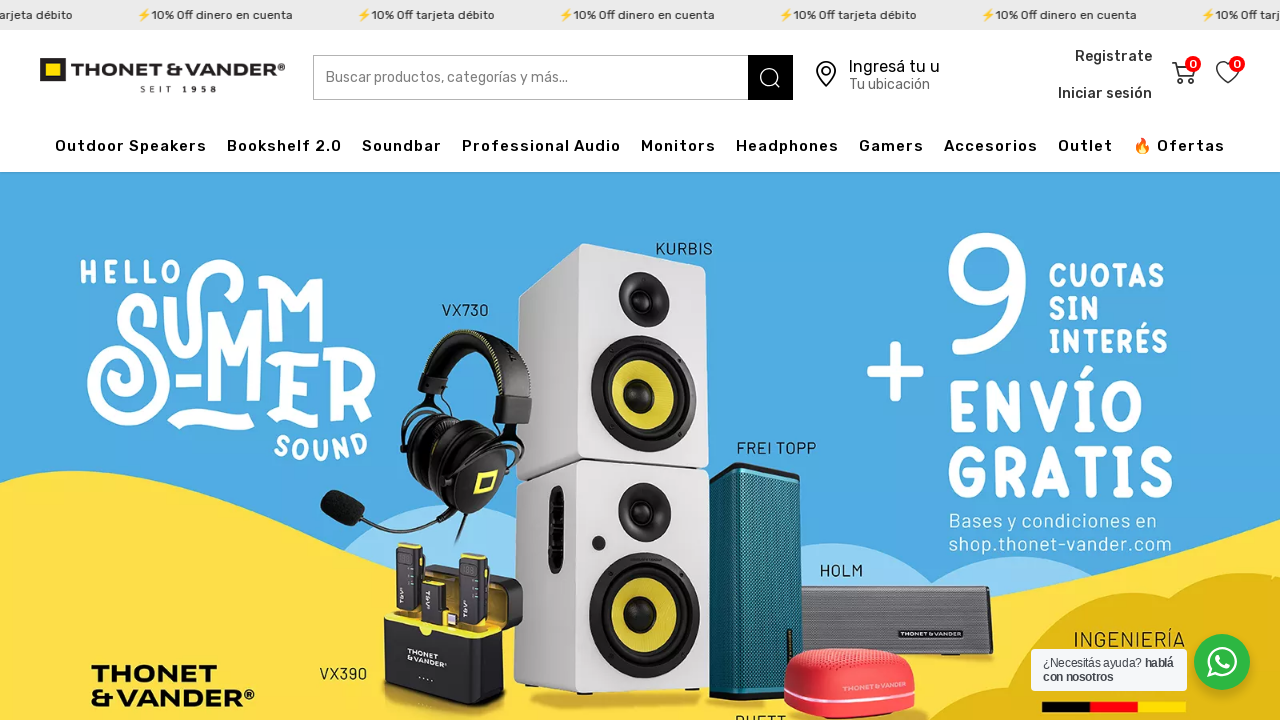

Verified body element is present on page
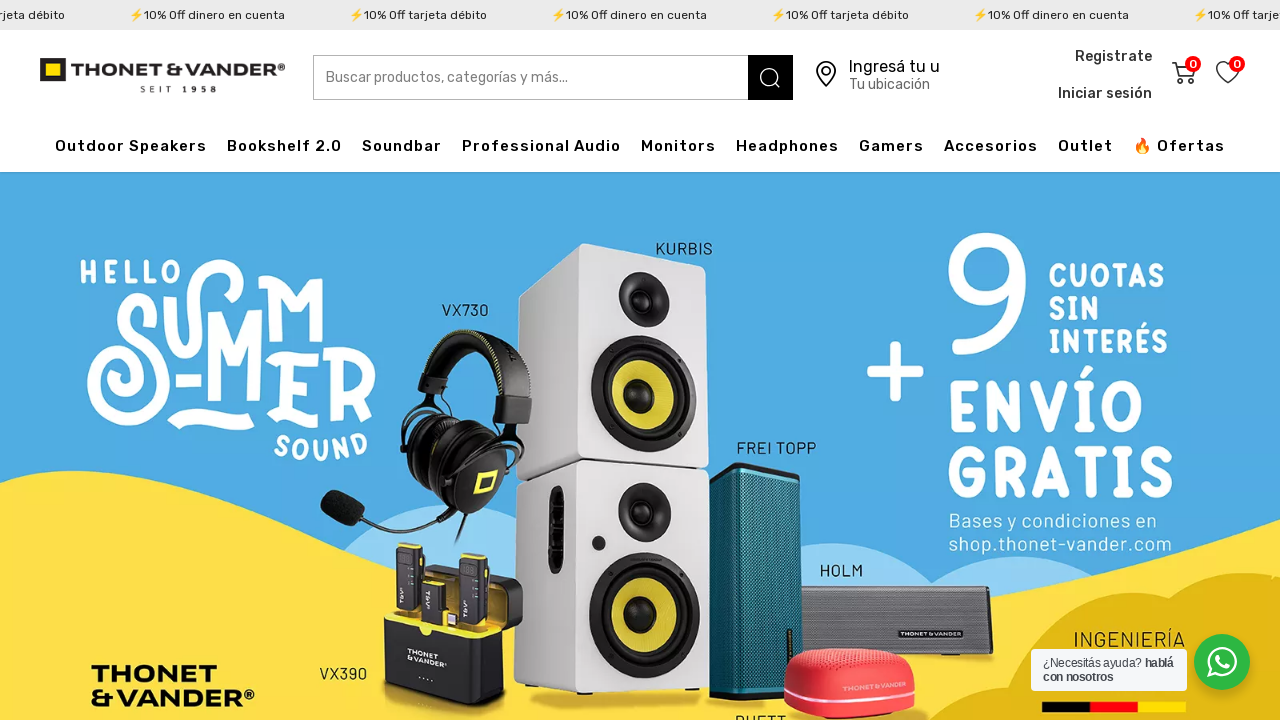

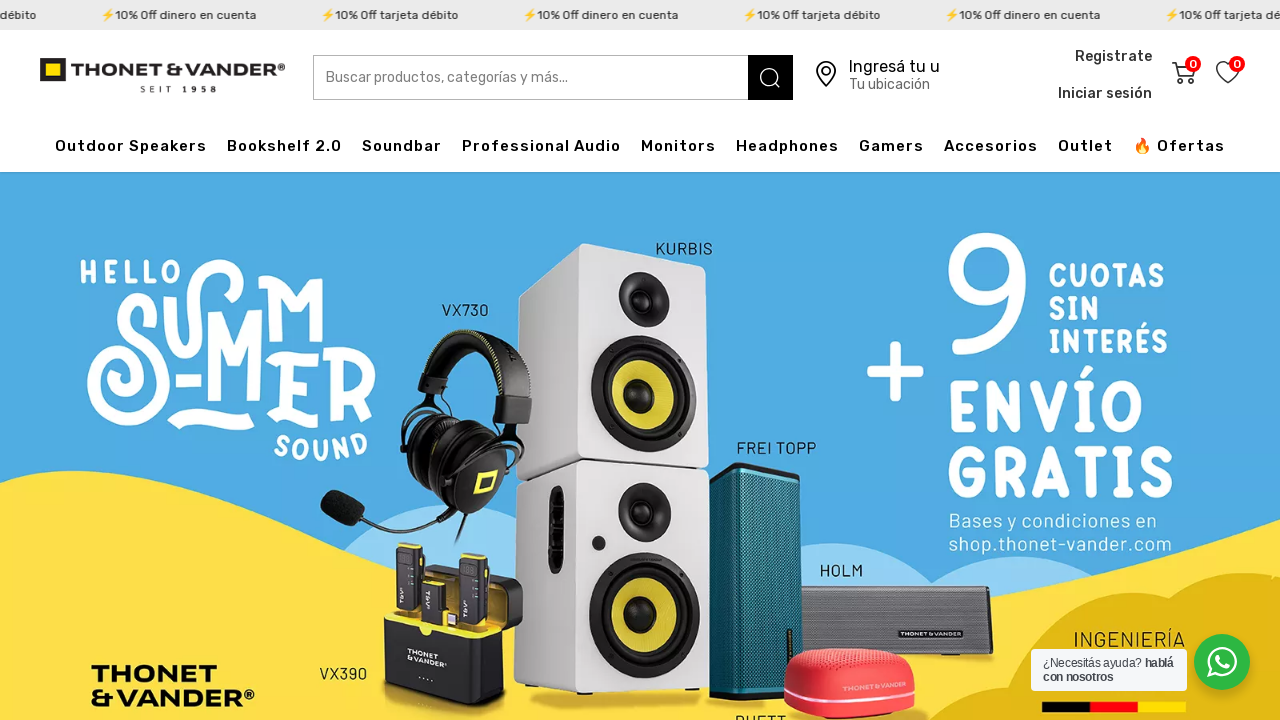